Tests passenger selection dropdown by clicking to open it, incrementing adult count 4 times to reach 5 adults, closing the dropdown, and verifying the selection. Also tests a student discount checkbox by clicking and verifying its selection state.

Starting URL: https://rahulshettyacademy.com/dropdownsPractise/

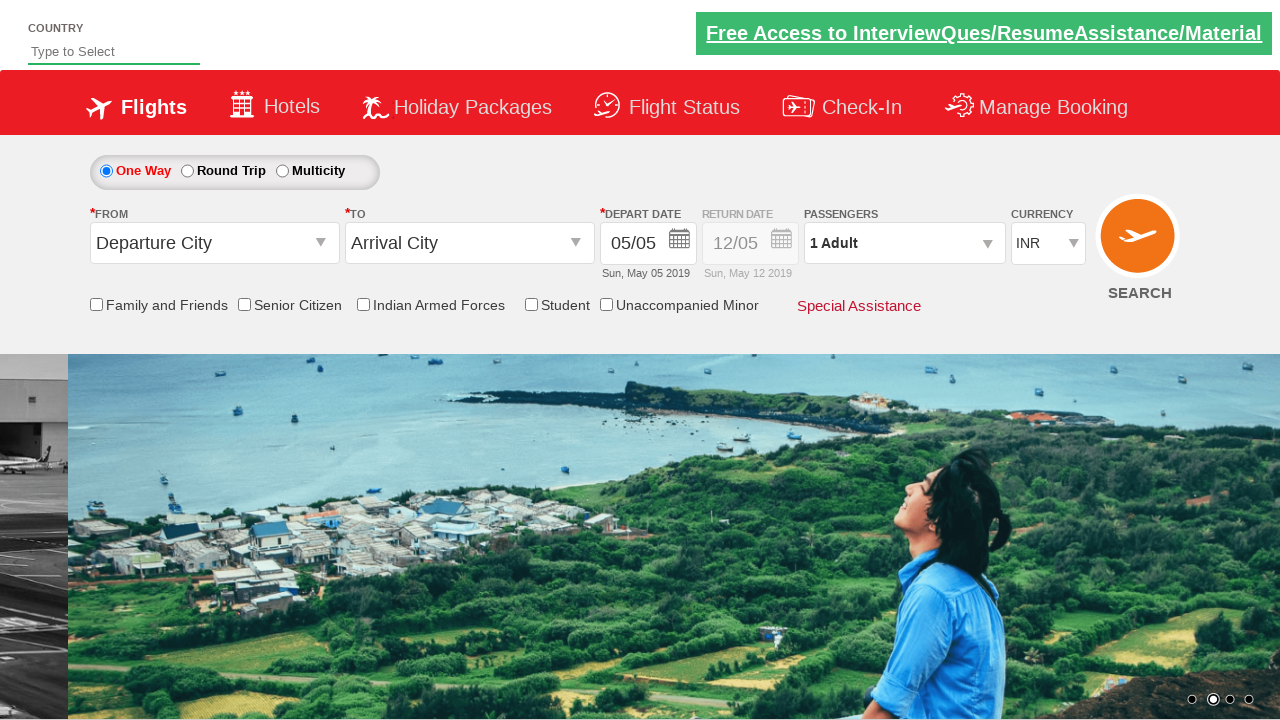

Clicked on passenger info dropdown to open it at (904, 243) on #divpaxinfo
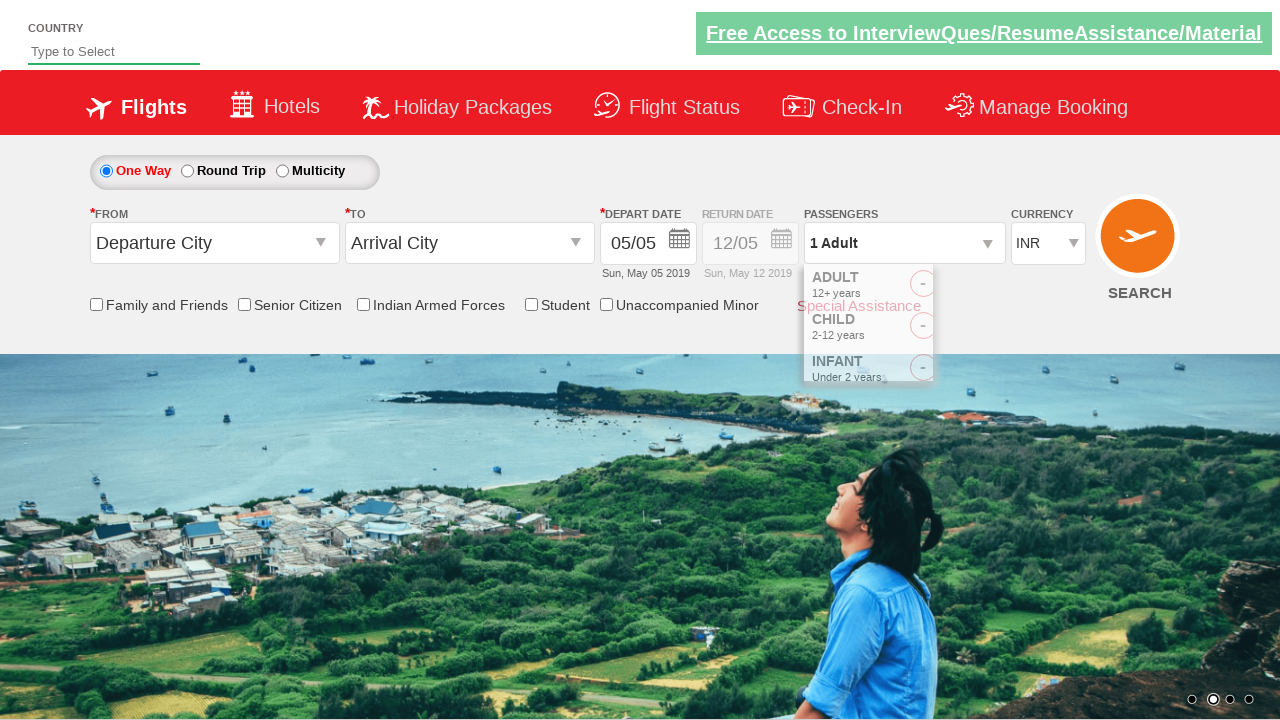

Waited for dropdown to be visible
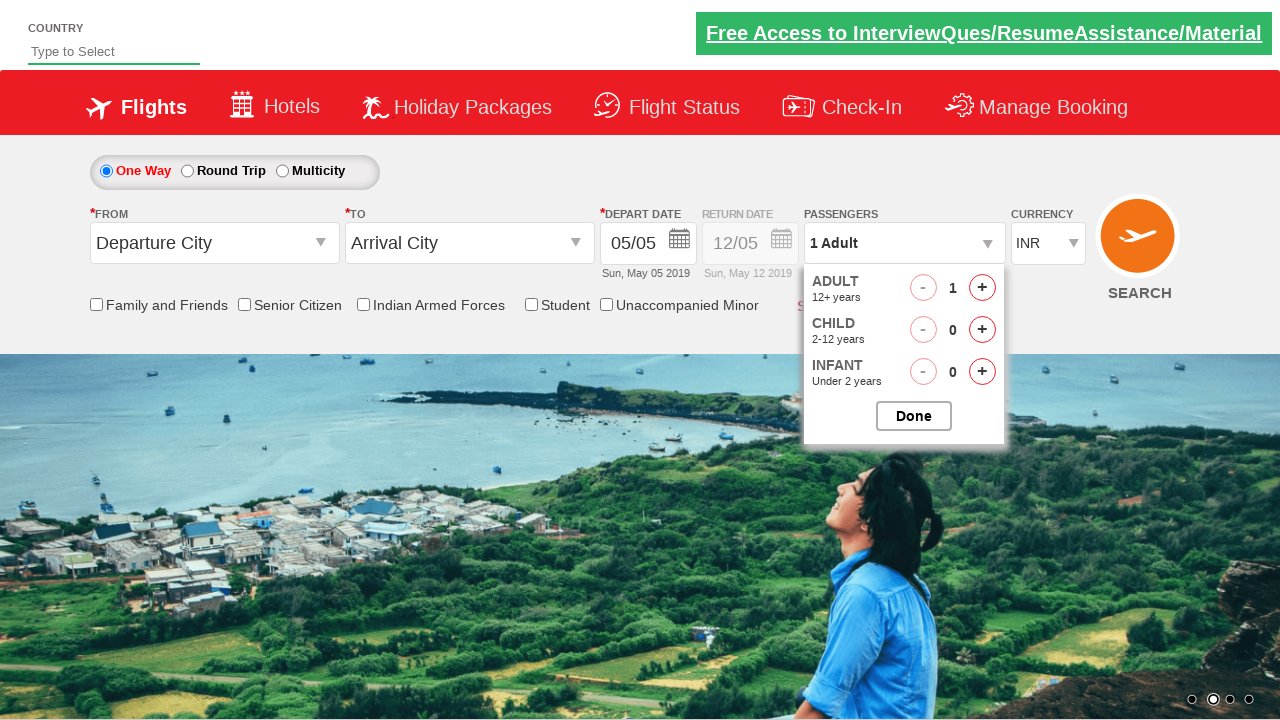

Clicked increment adult button (iteration 1 of 4) at (982, 288) on #hrefIncAdt
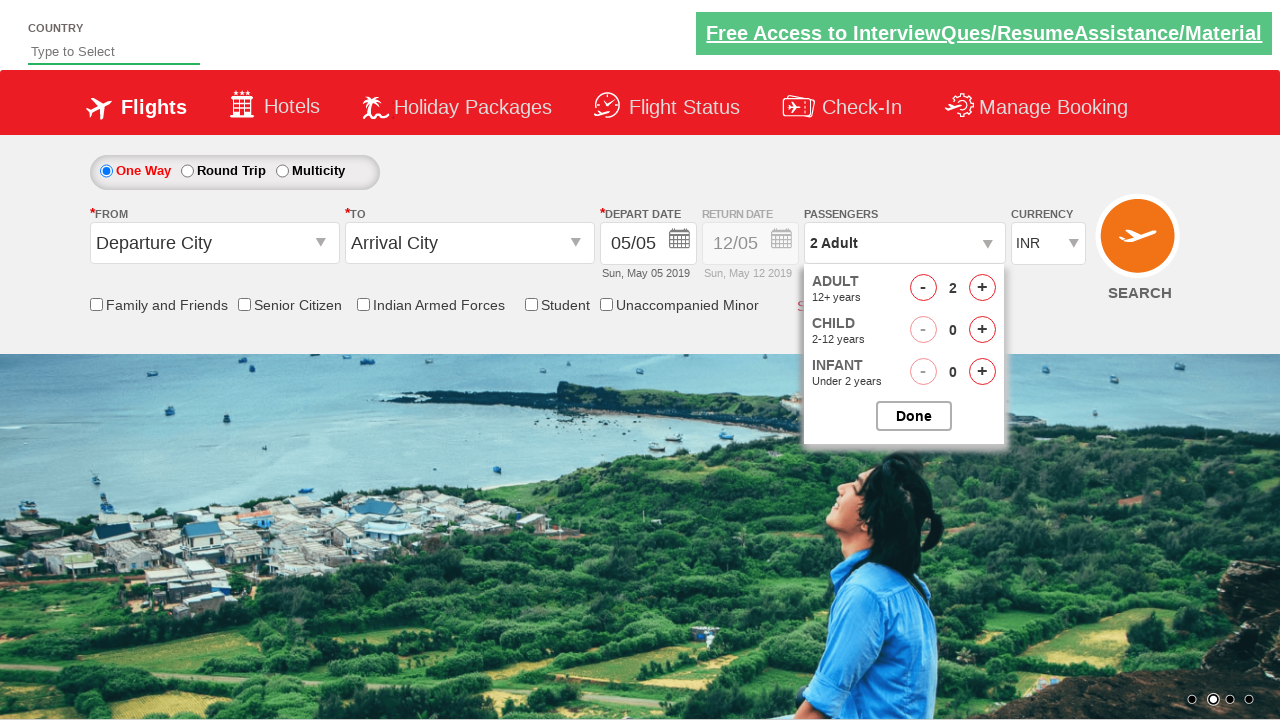

Clicked increment adult button (iteration 2 of 4) at (982, 288) on #hrefIncAdt
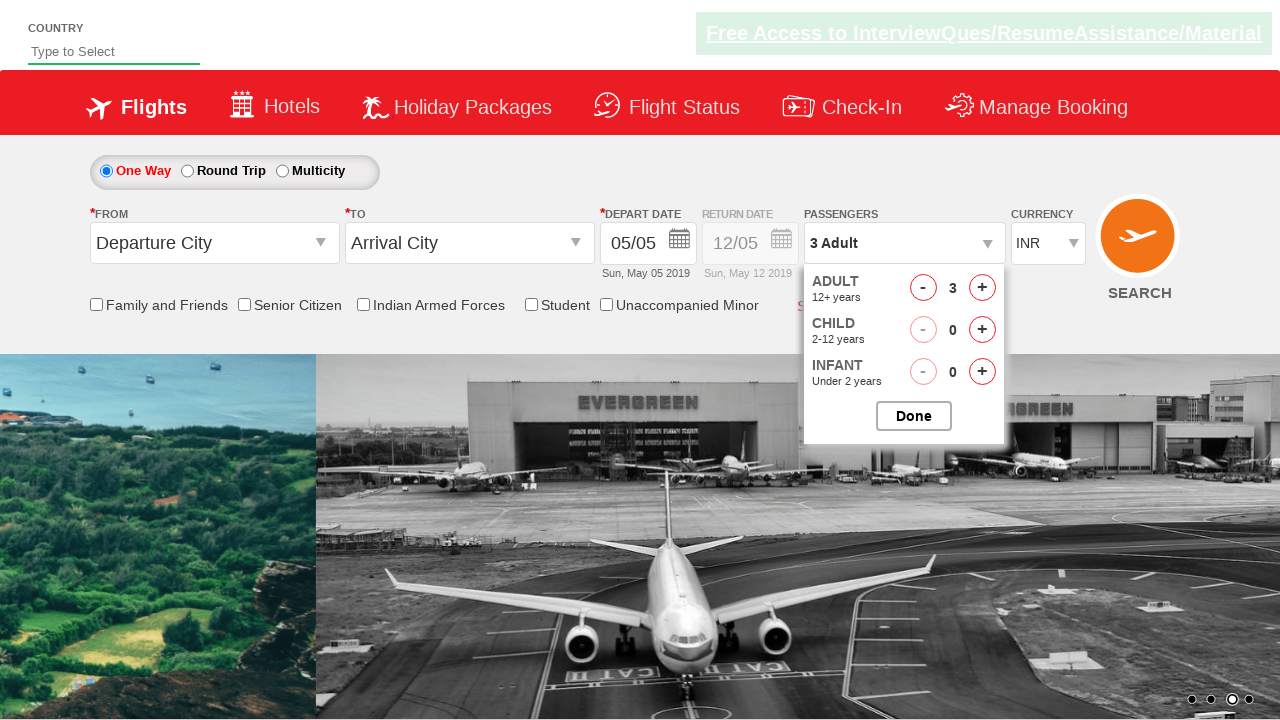

Clicked increment adult button (iteration 3 of 4) at (982, 288) on #hrefIncAdt
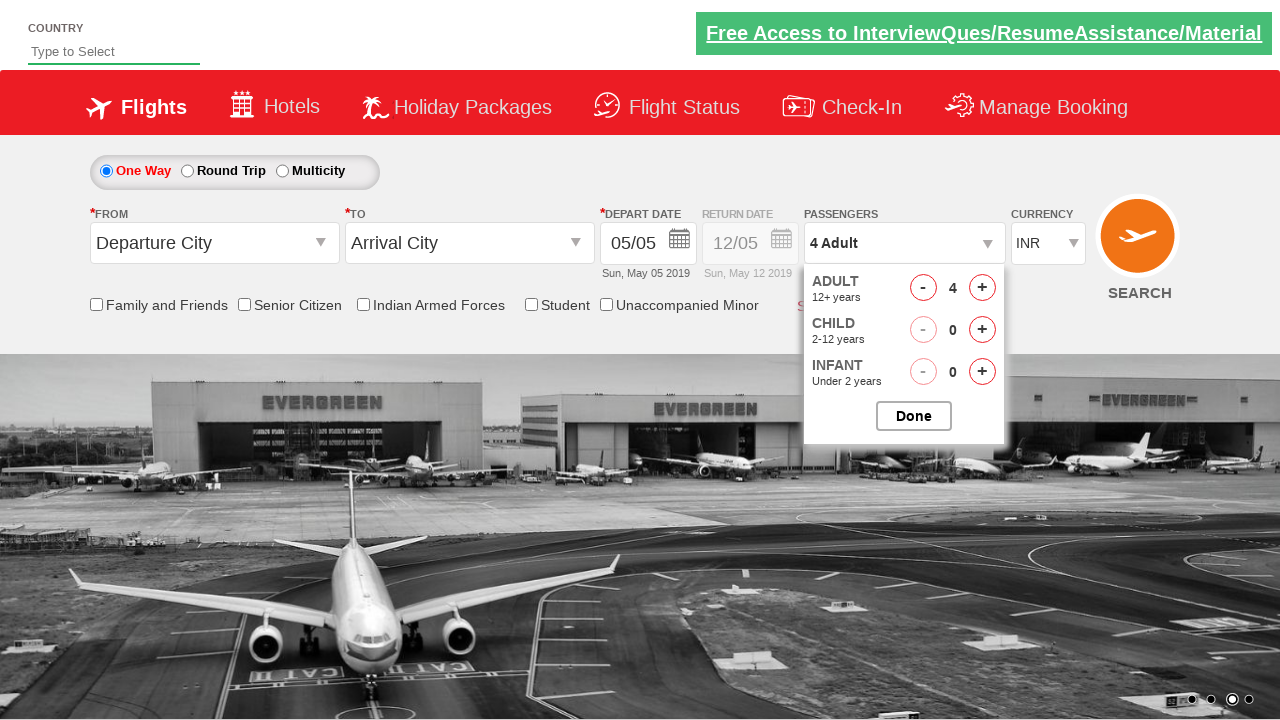

Clicked increment adult button (iteration 4 of 4) at (982, 288) on #hrefIncAdt
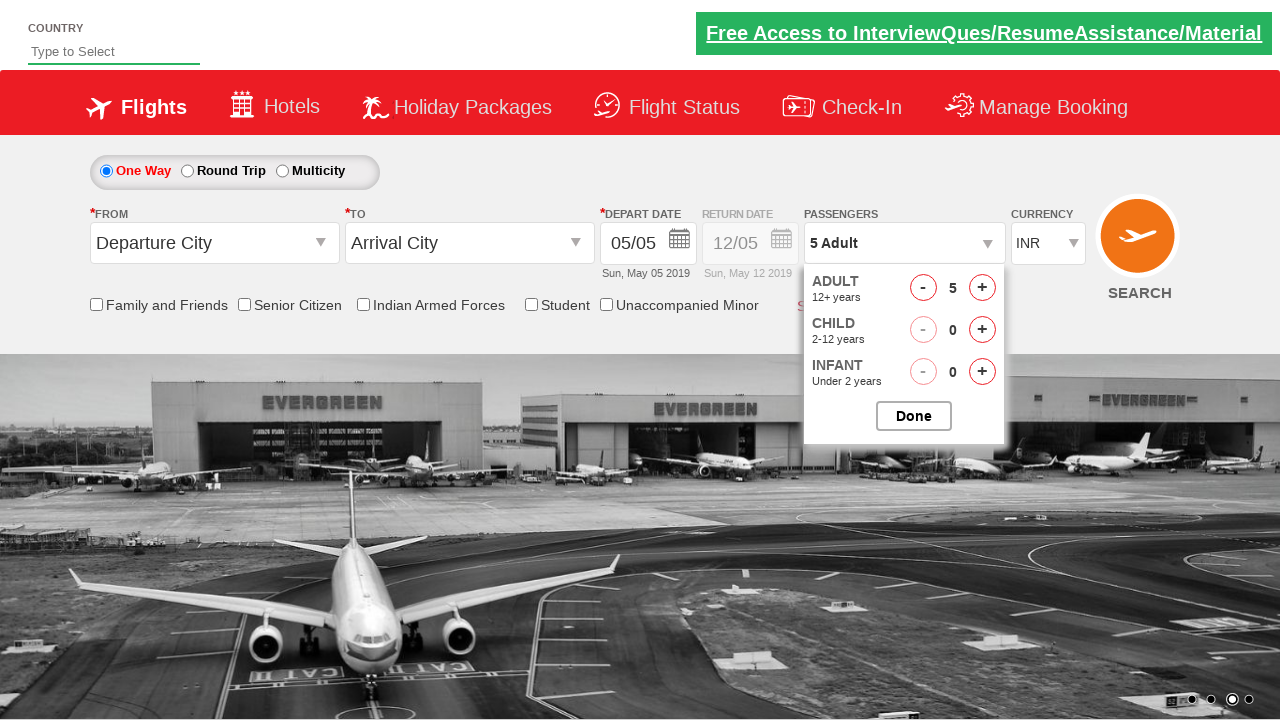

Closed the passenger options dropdown at (914, 416) on #btnclosepaxoption
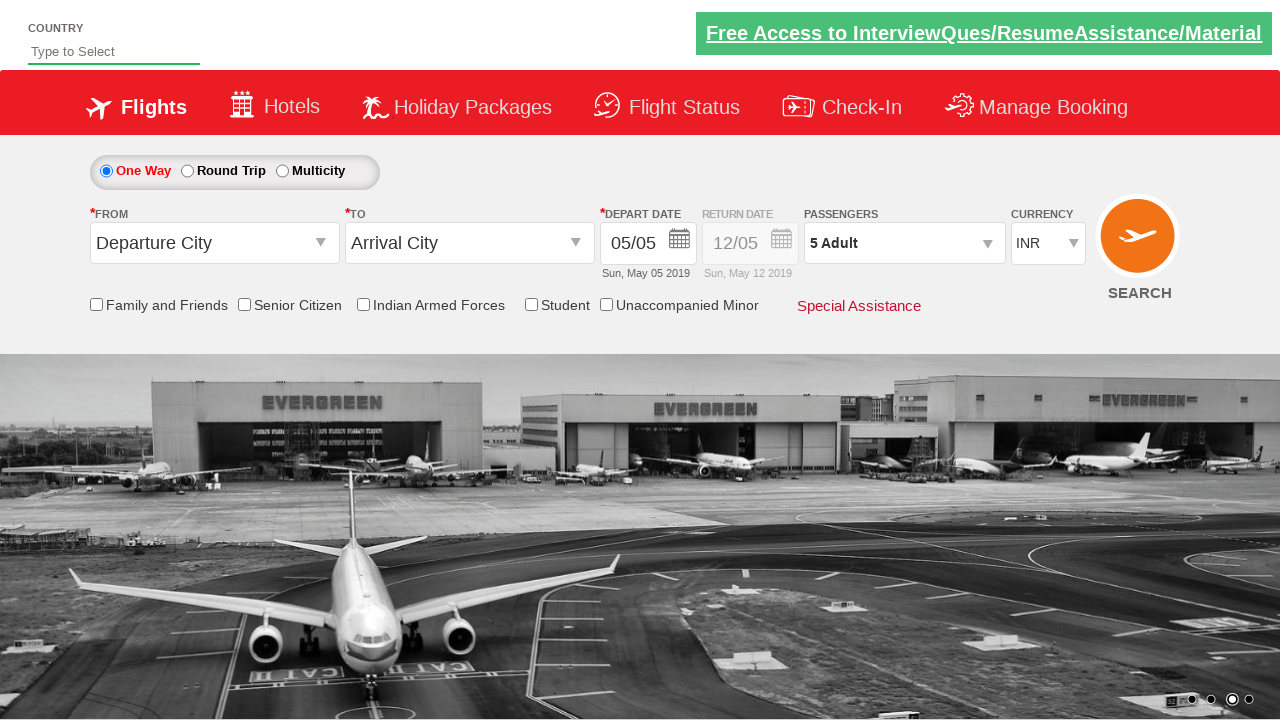

Verified passenger info shows '5 Adult'
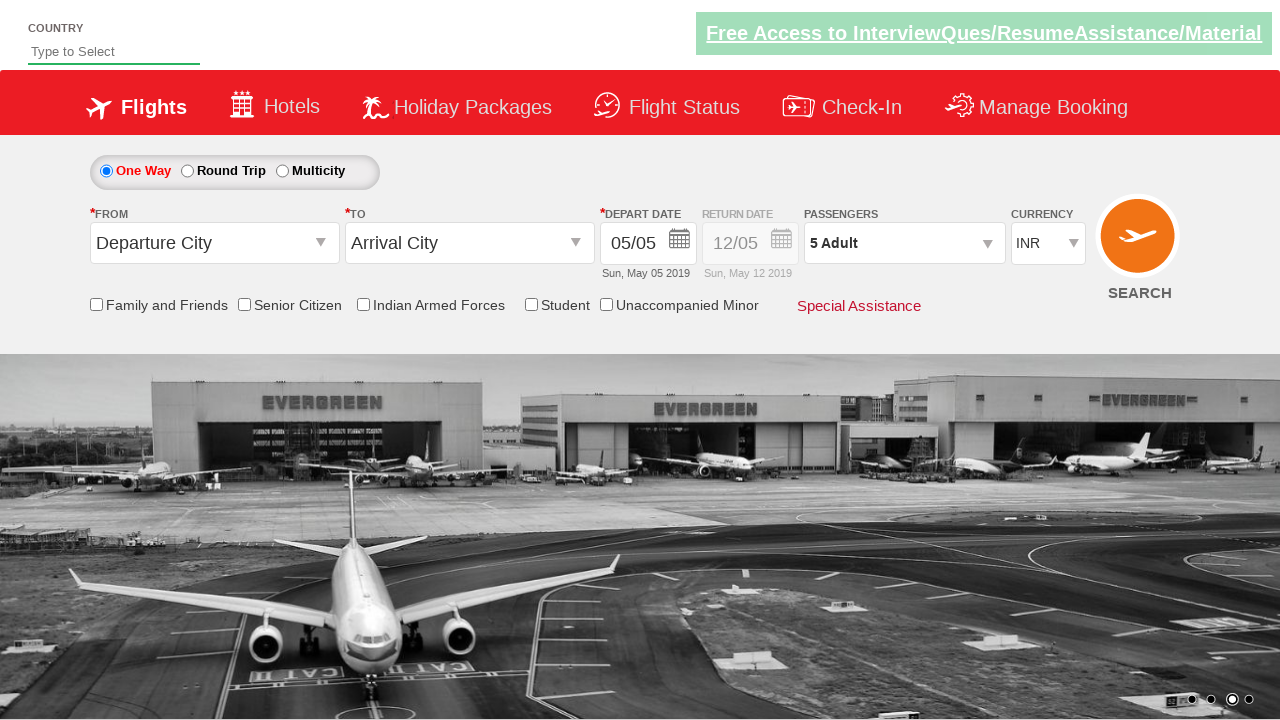

Clicked on student discount checkbox at (531, 304) on #ctl00_mainContent_chk_StudentDiscount
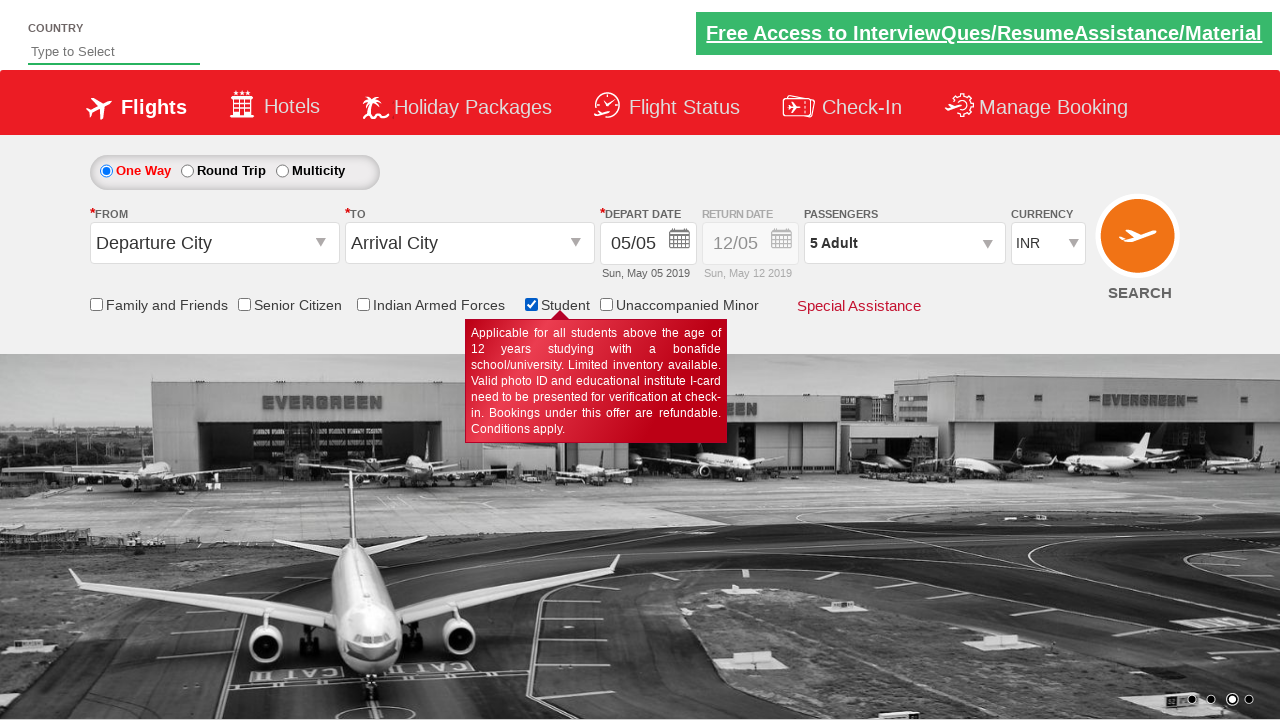

Verified student discount checkbox is selected
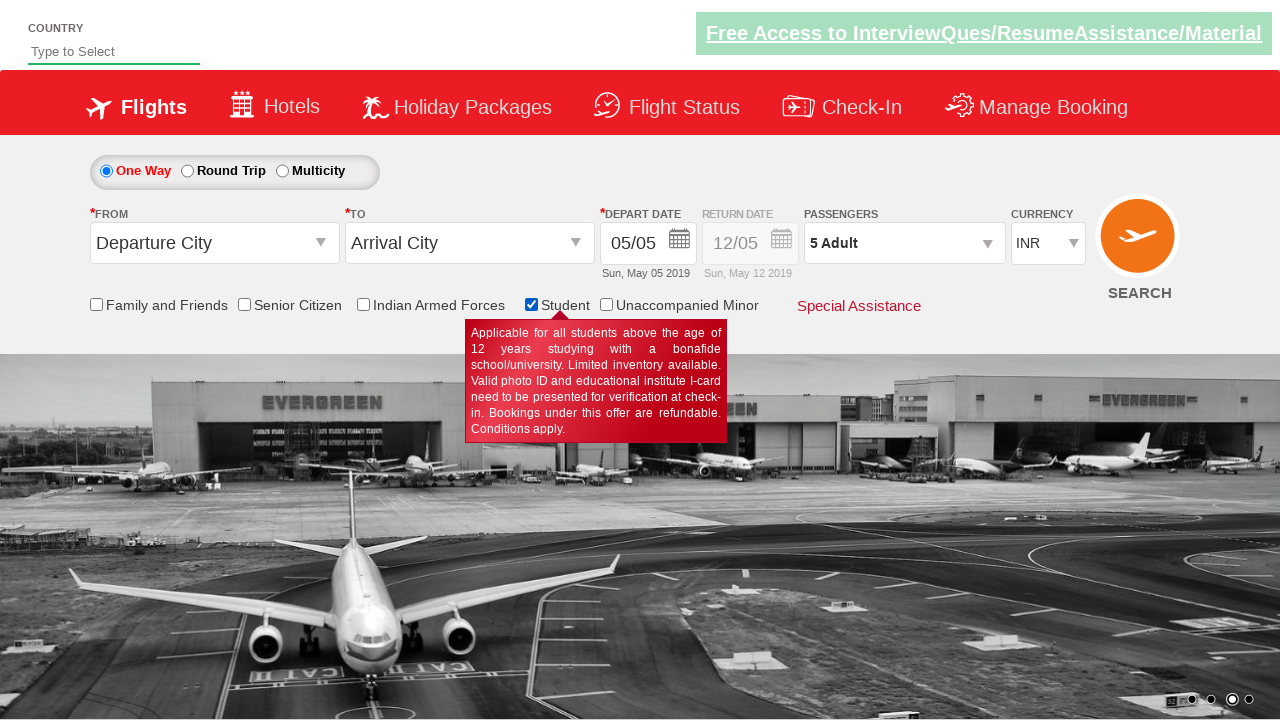

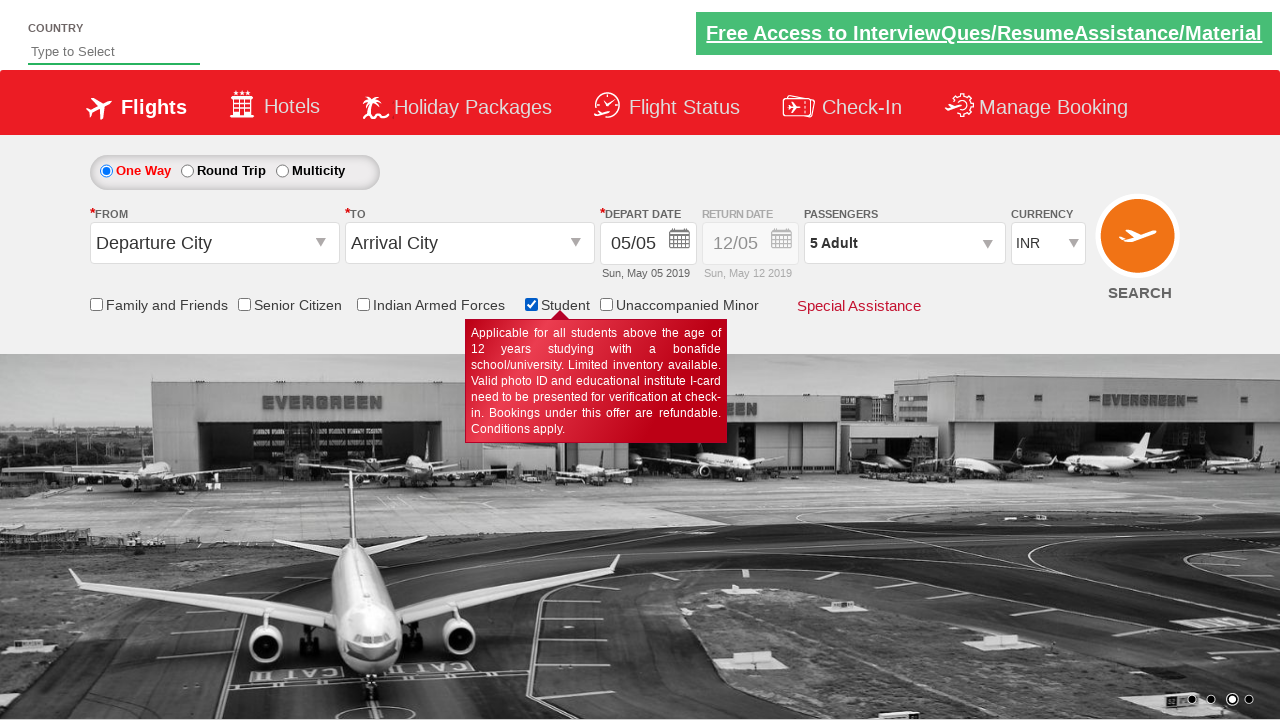